Tests drag and drop functionality on jQuery UI demo page by dragging an element and dropping it onto a target area

Starting URL: https://jqueryui.com/droppable/

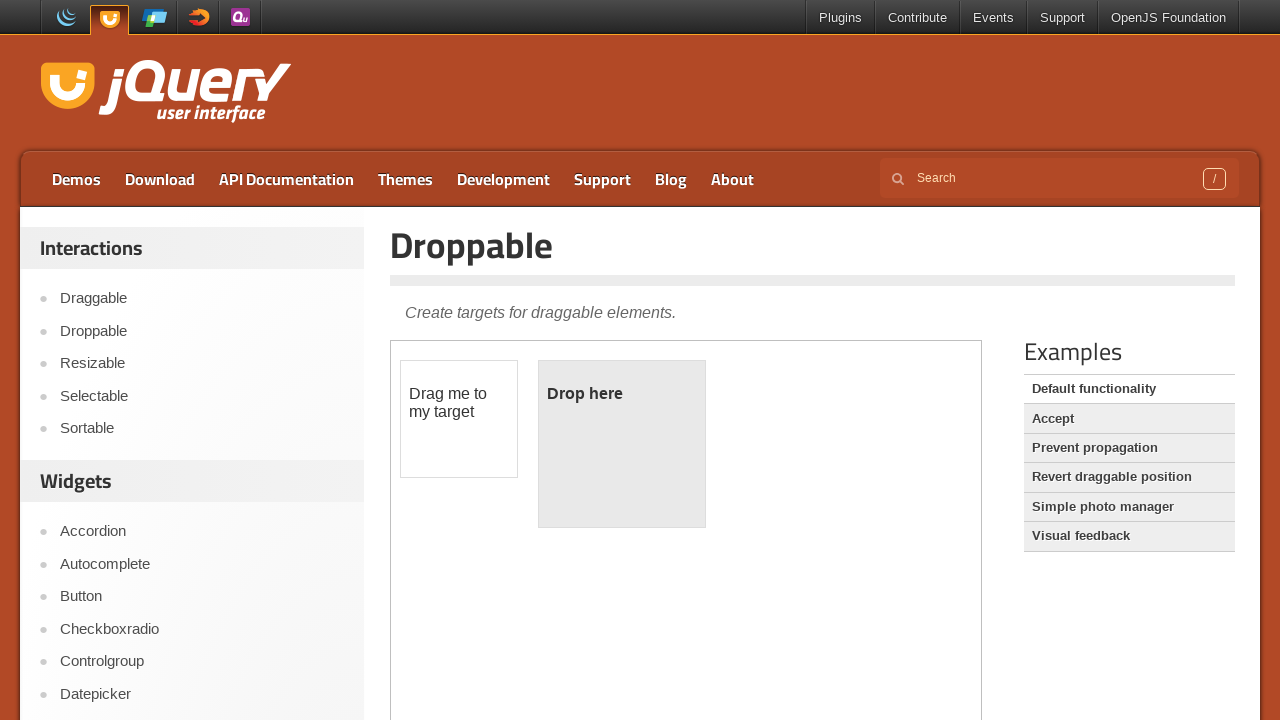

Located the iframe containing the drag and drop demo
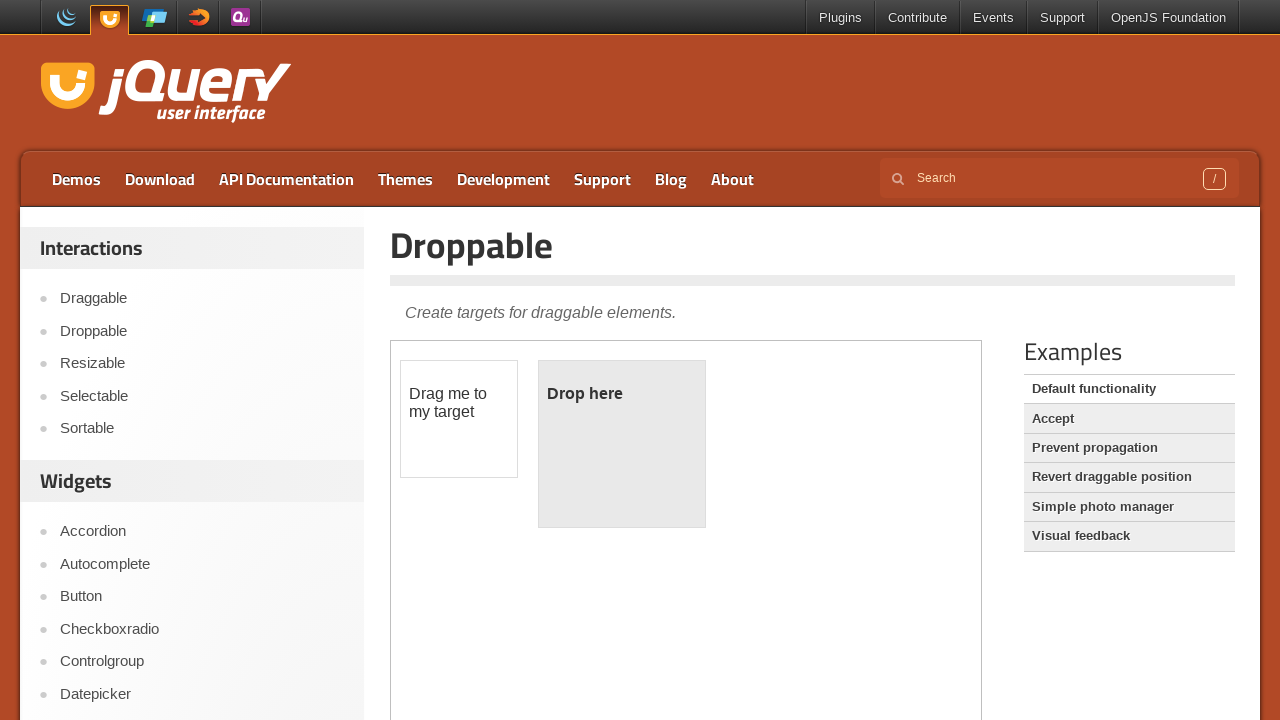

Located the draggable element
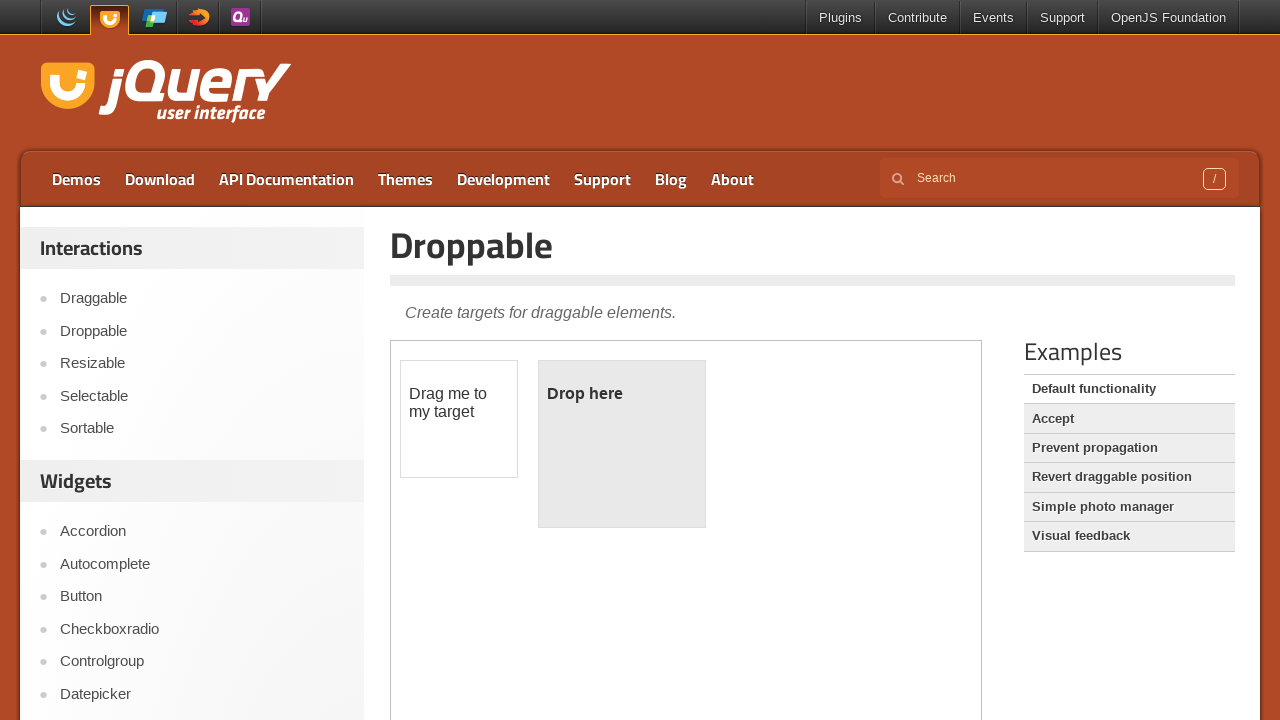

Located the droppable target area
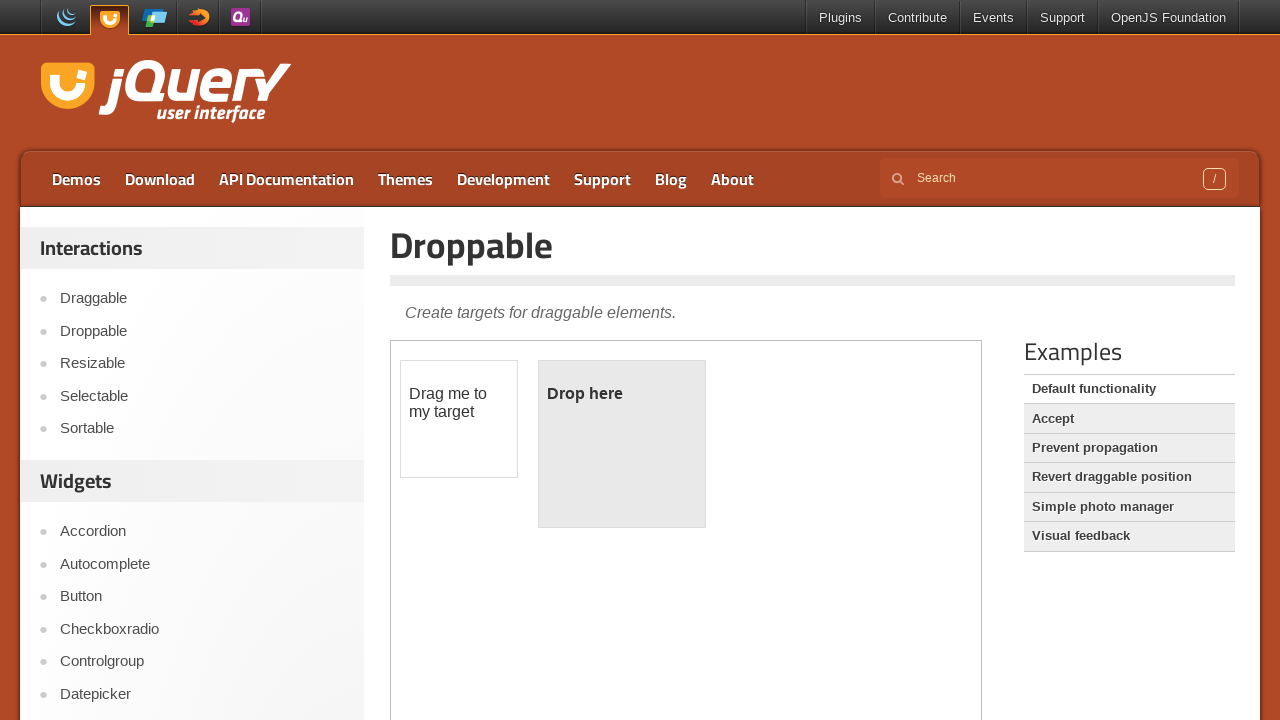

Dragged element onto droppable target area at (622, 444)
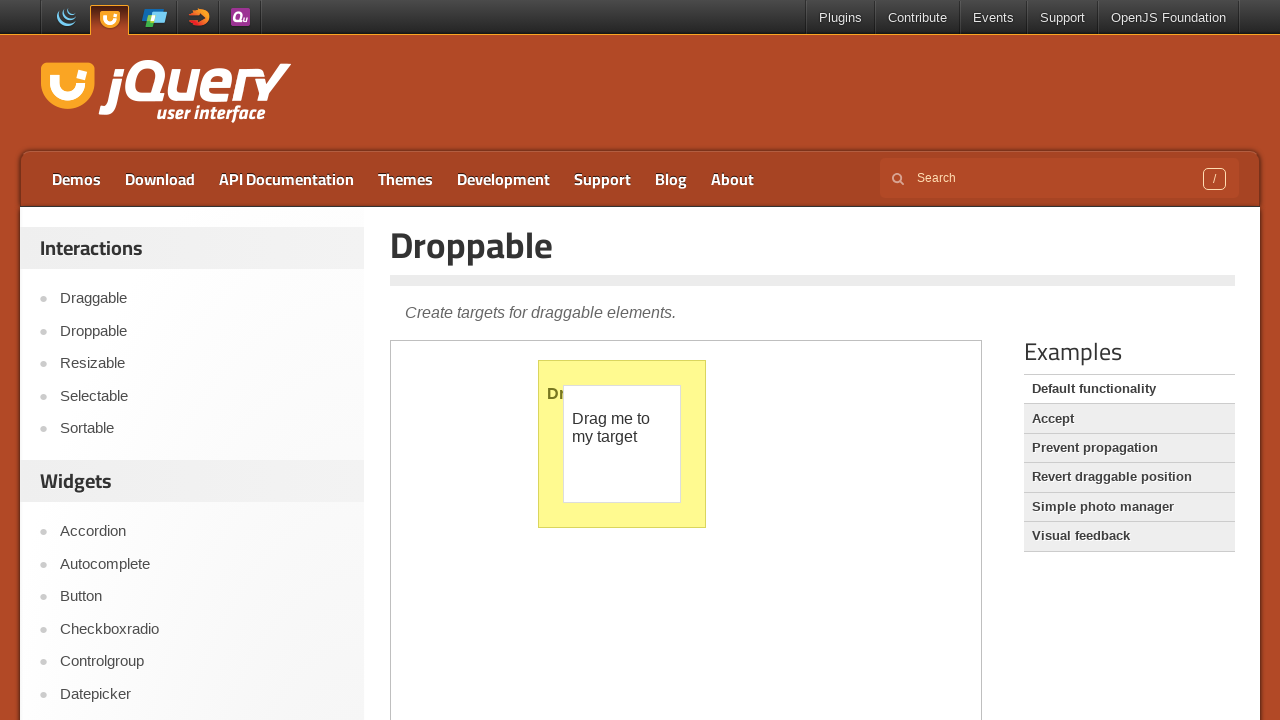

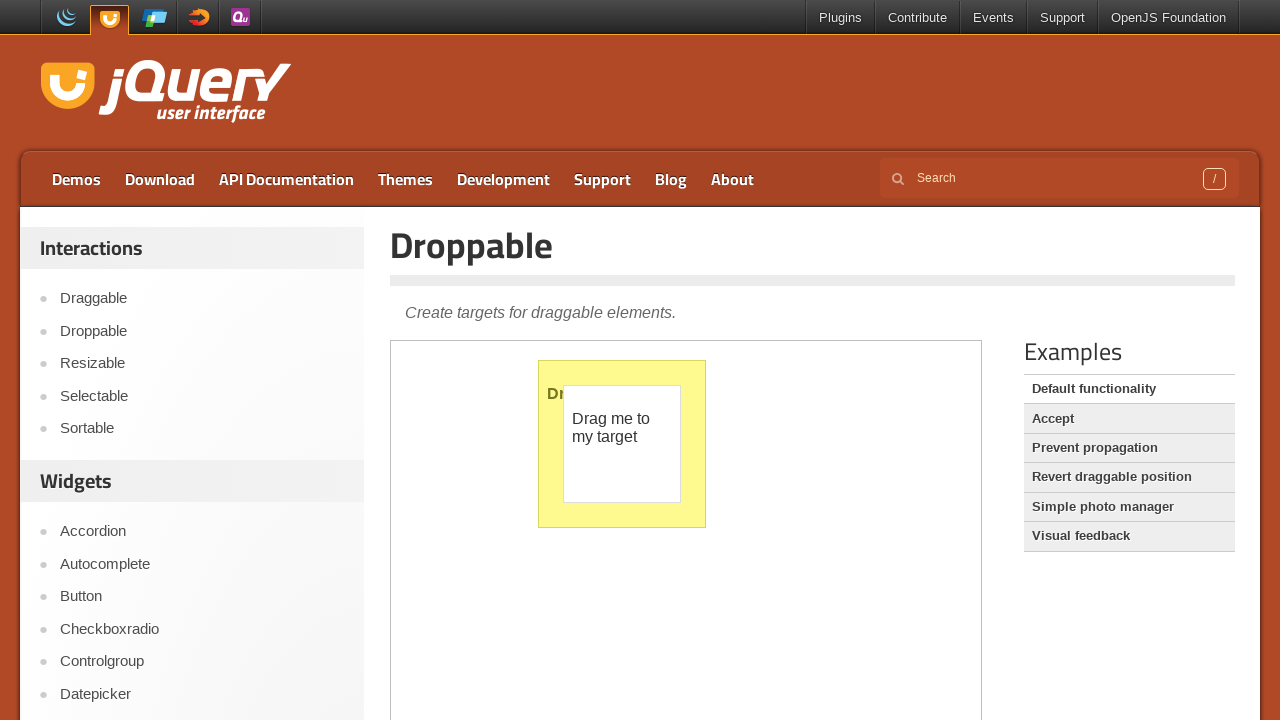